Tests keyboard actions by copying text from one editor and pasting it into another editor using keyboard shortcuts

Starting URL: https://extendsclass.com/text-compare.html

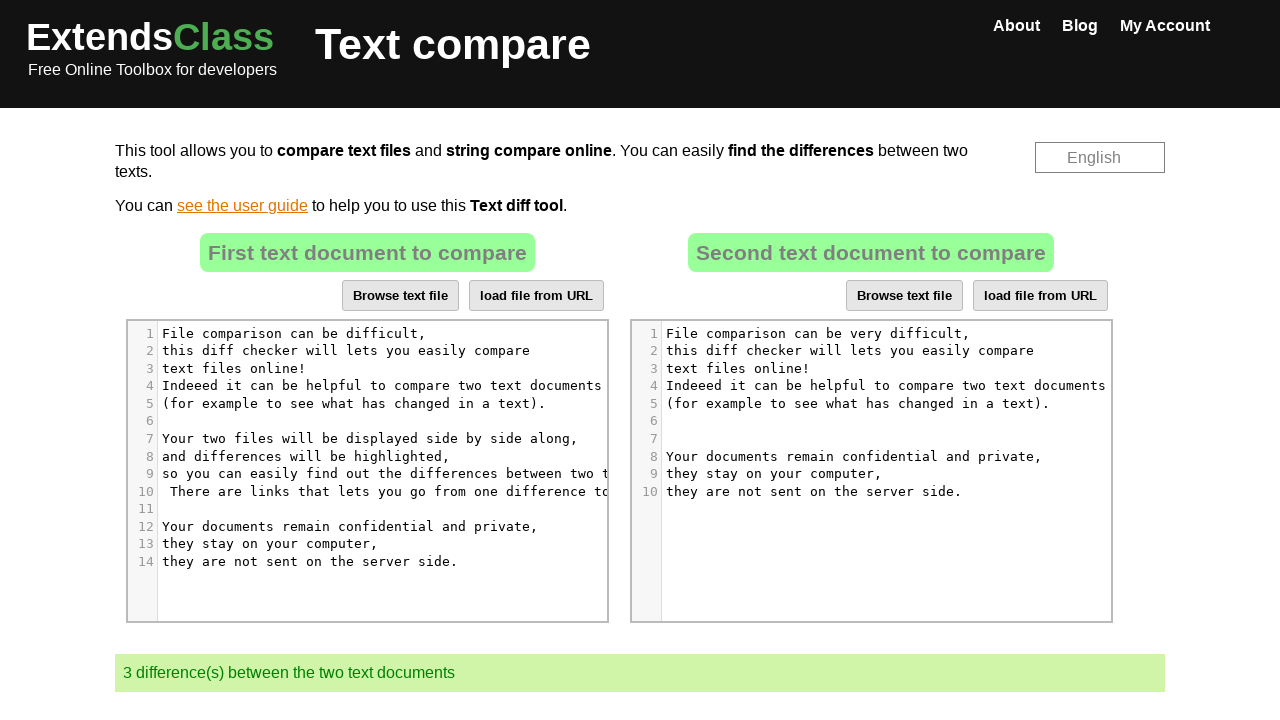

Clicked on source text editor at (391, 404) on xpath=//*[@id="dropZone"]/div[2]/div/div[6]/div[1]/div/div/div/div[5]/div[5]/pre
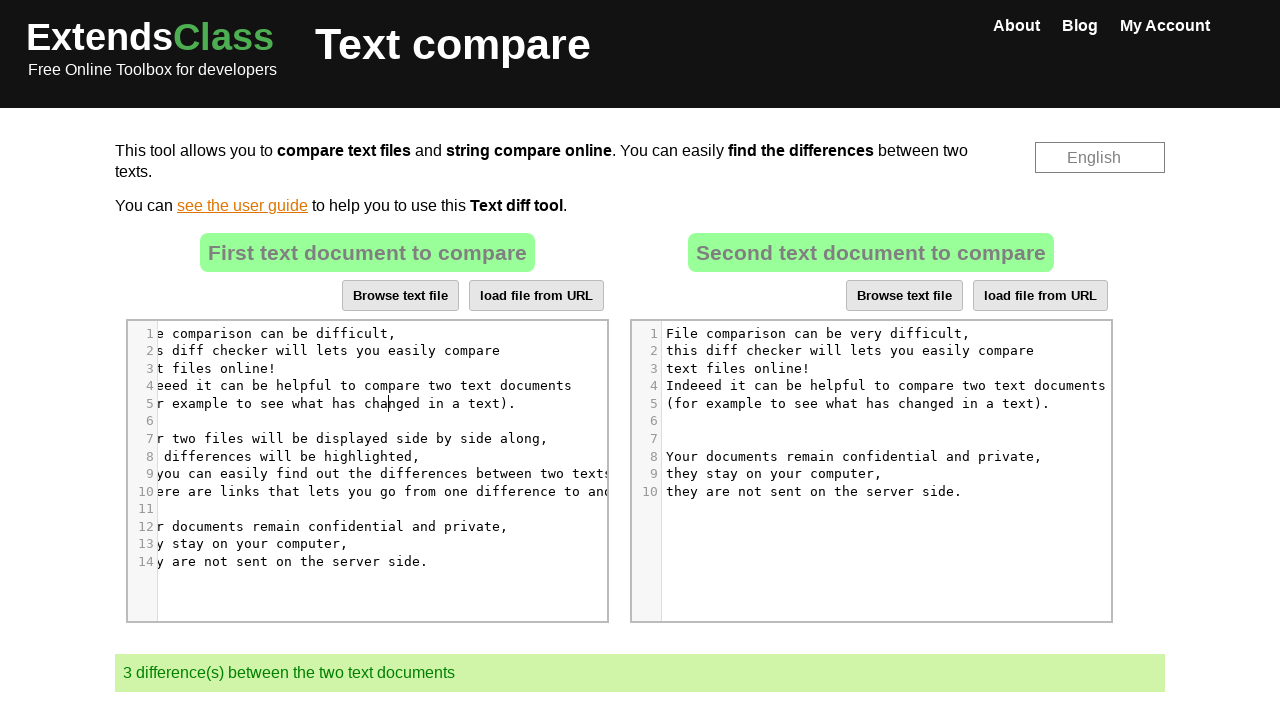

Pressed Ctrl+A to select all text in source editor
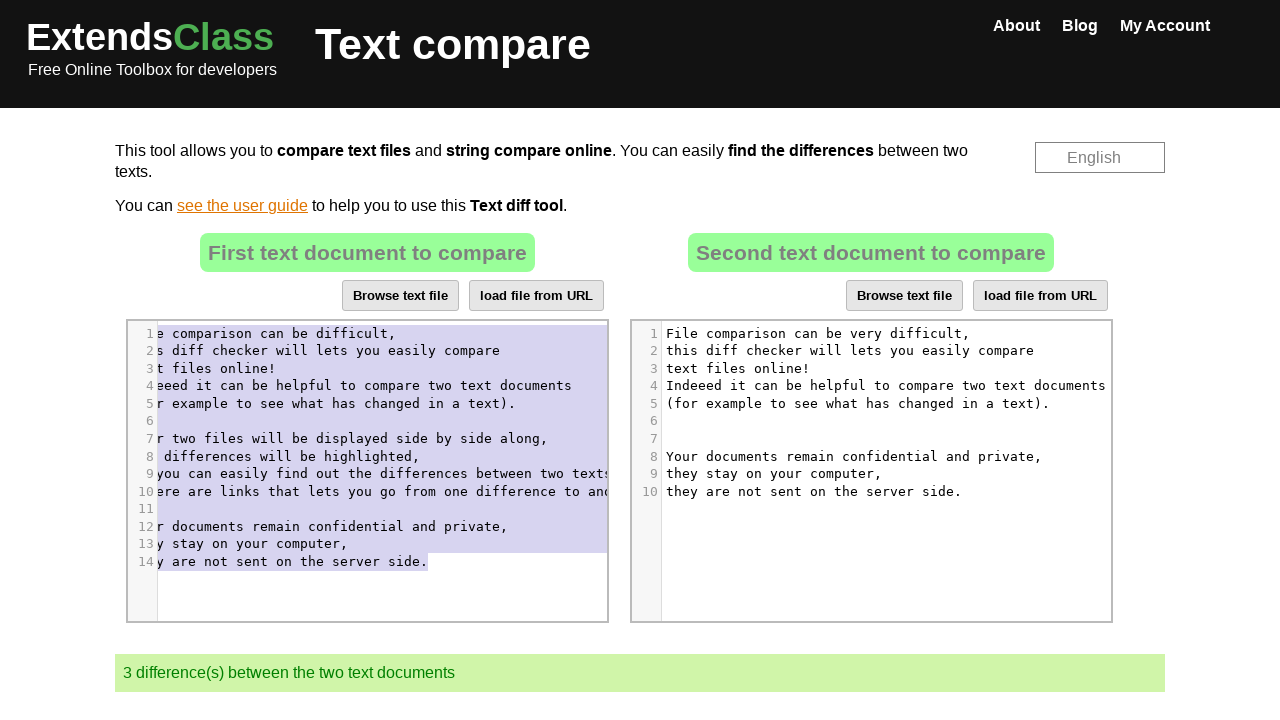

Pressed Ctrl+C to copy selected text from source editor
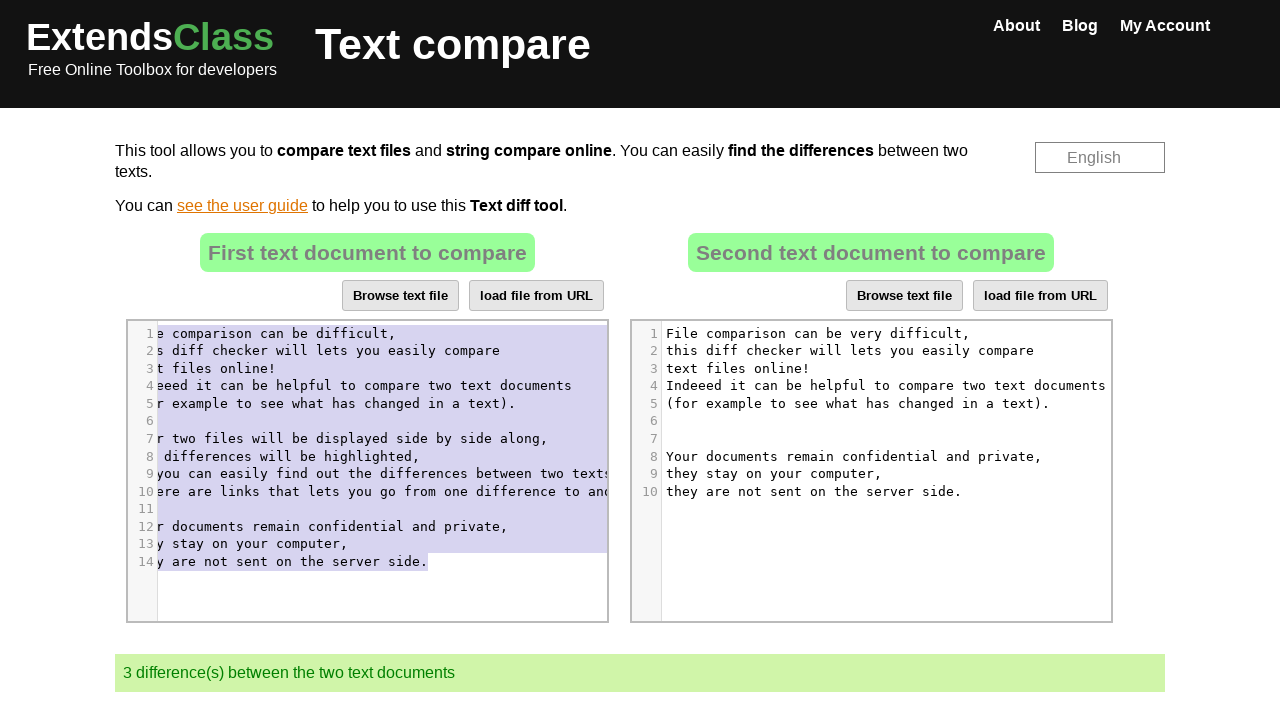

Clicked on destination text editor at (883, 351) on xpath=//*[@id="dropZone2"]/div[2]/div/div[6]/div[1]/div/div/div/div[5]/div[2]/pr
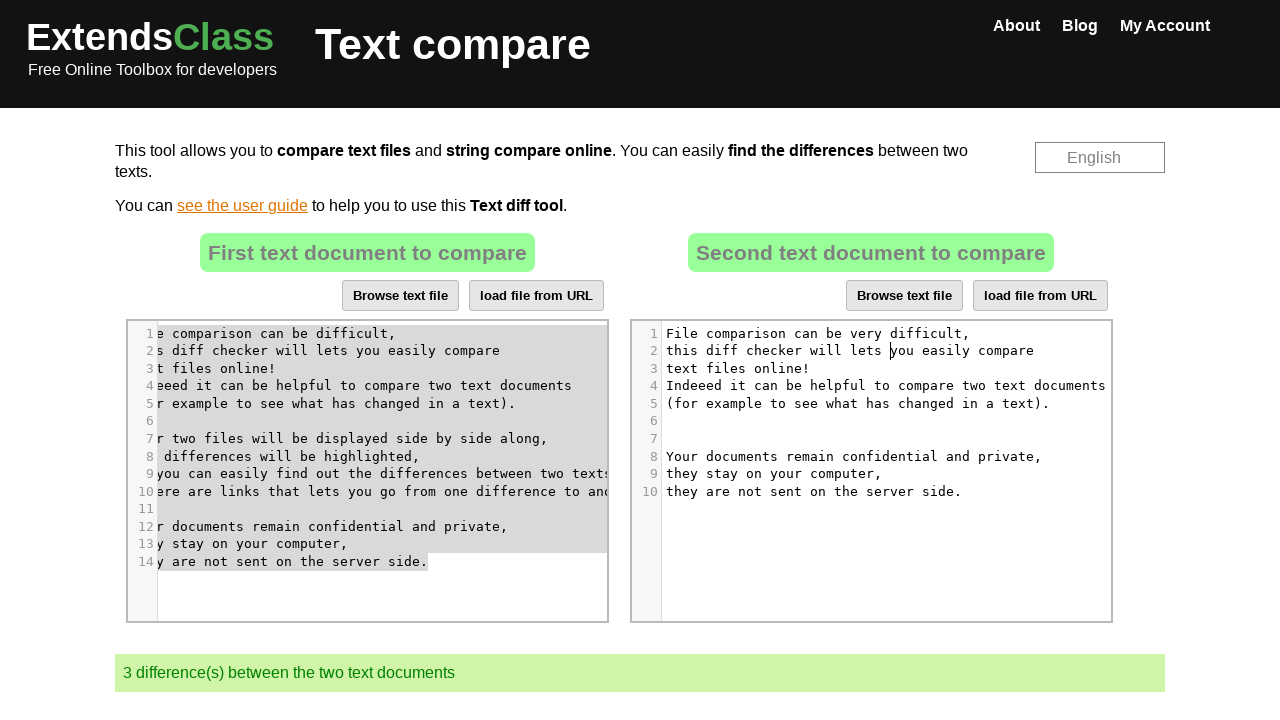

Pressed Ctrl+A to select all text in destination editor
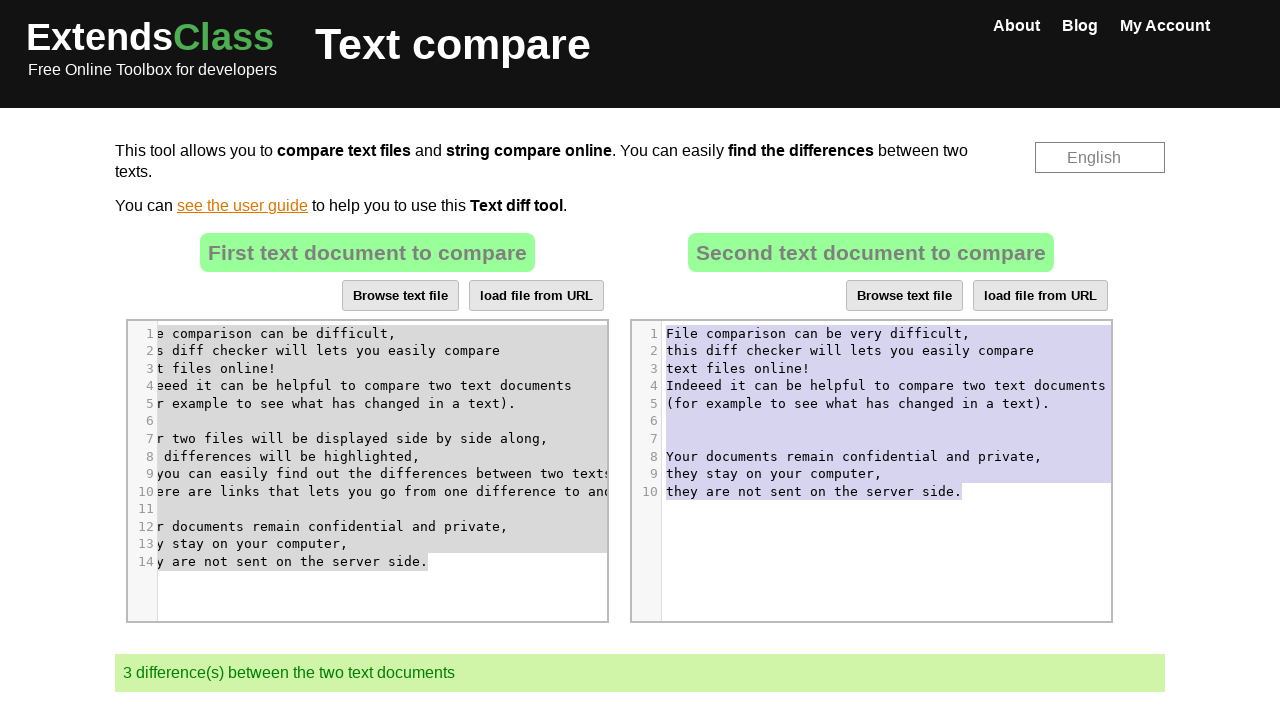

Pressed Ctrl+V to paste copied text into destination editor
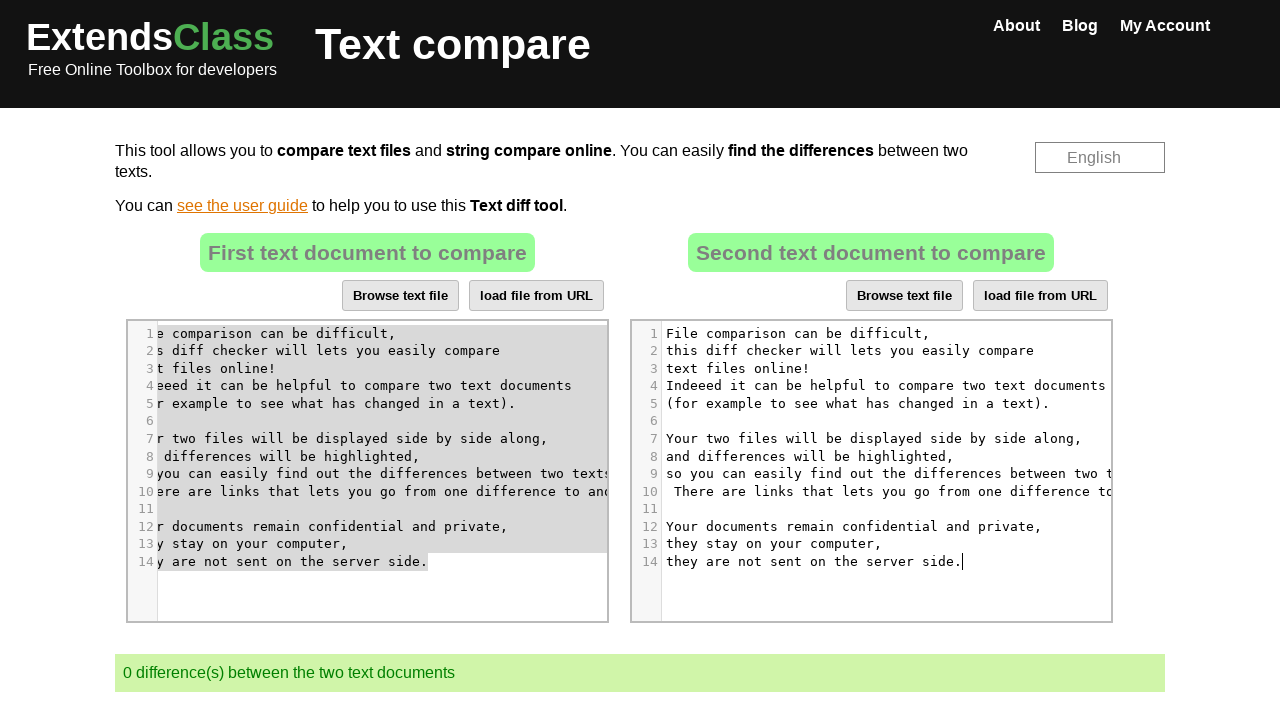

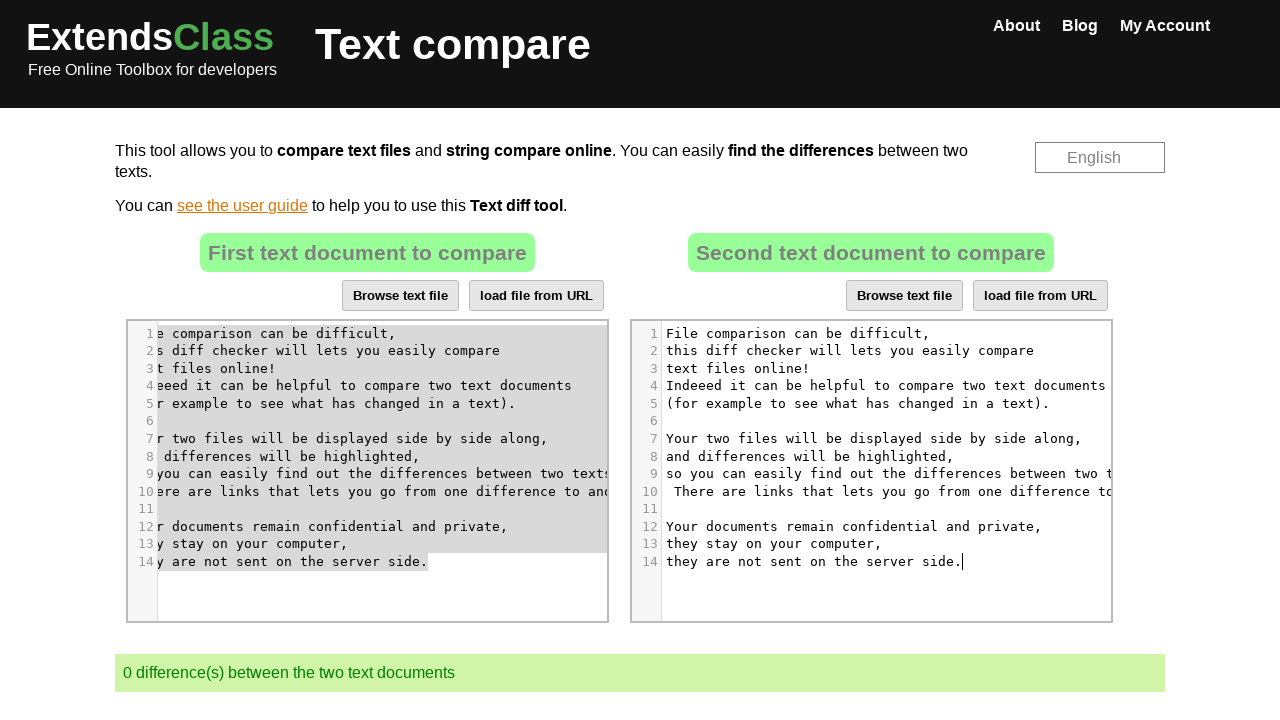